Tests a practice form by checking a checkbox, selecting radio button and dropdown options, filling a password field, submitting the form, then navigating to shop and adding a product to cart

Starting URL: https://rahulshettyacademy.com/angularpractice/

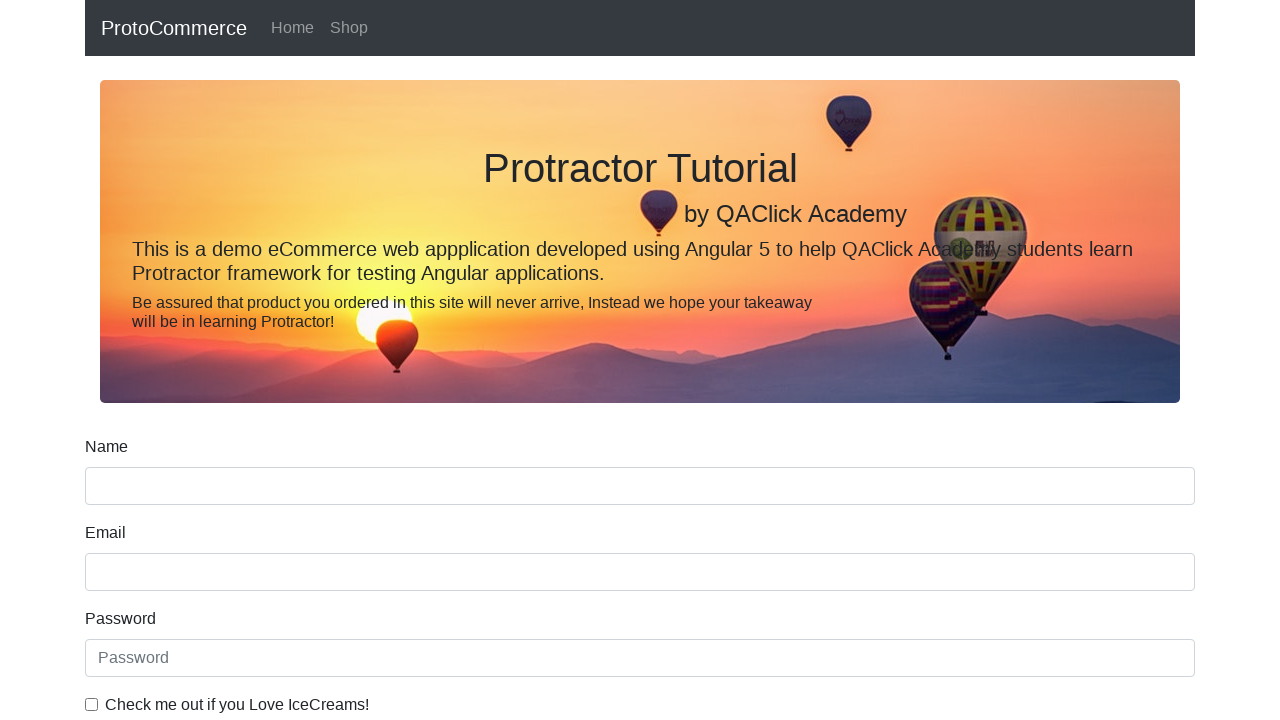

Checked the ice cream checkbox at (92, 704) on internal:label="Check me out if you Love IceCreams!"i
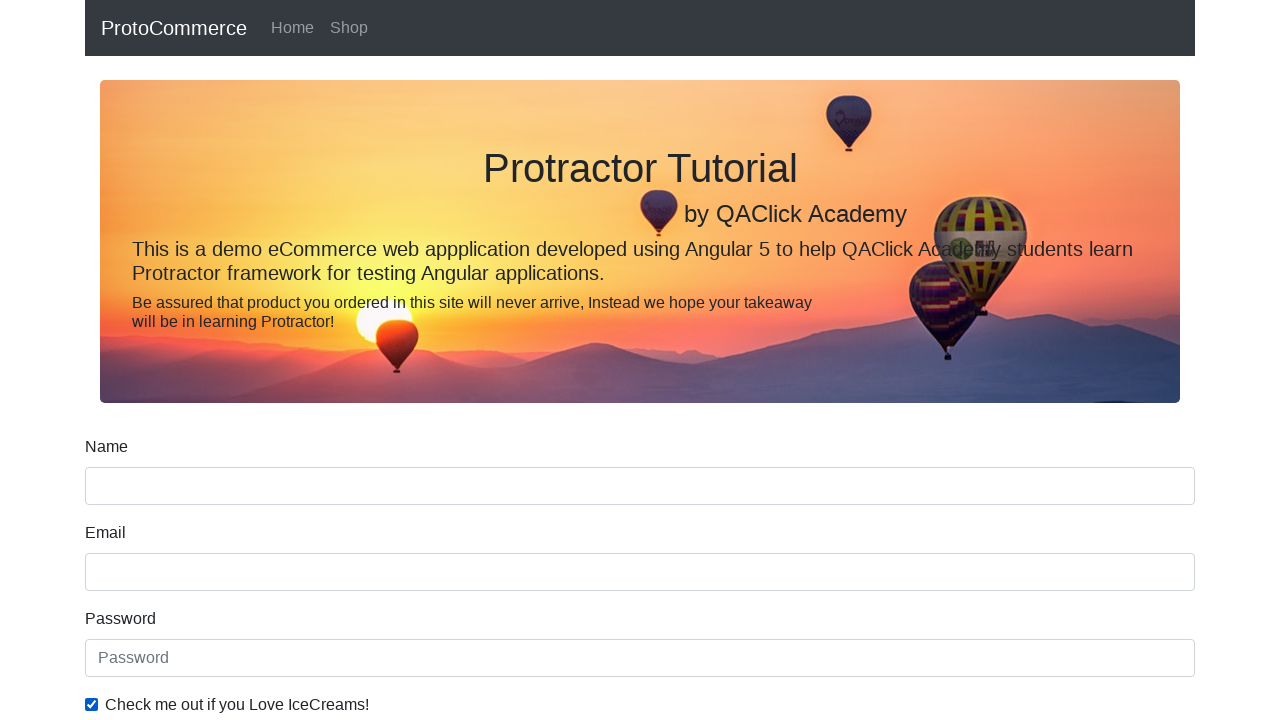

Selected 'Employed' radio button at (326, 360) on internal:label="Employed"i
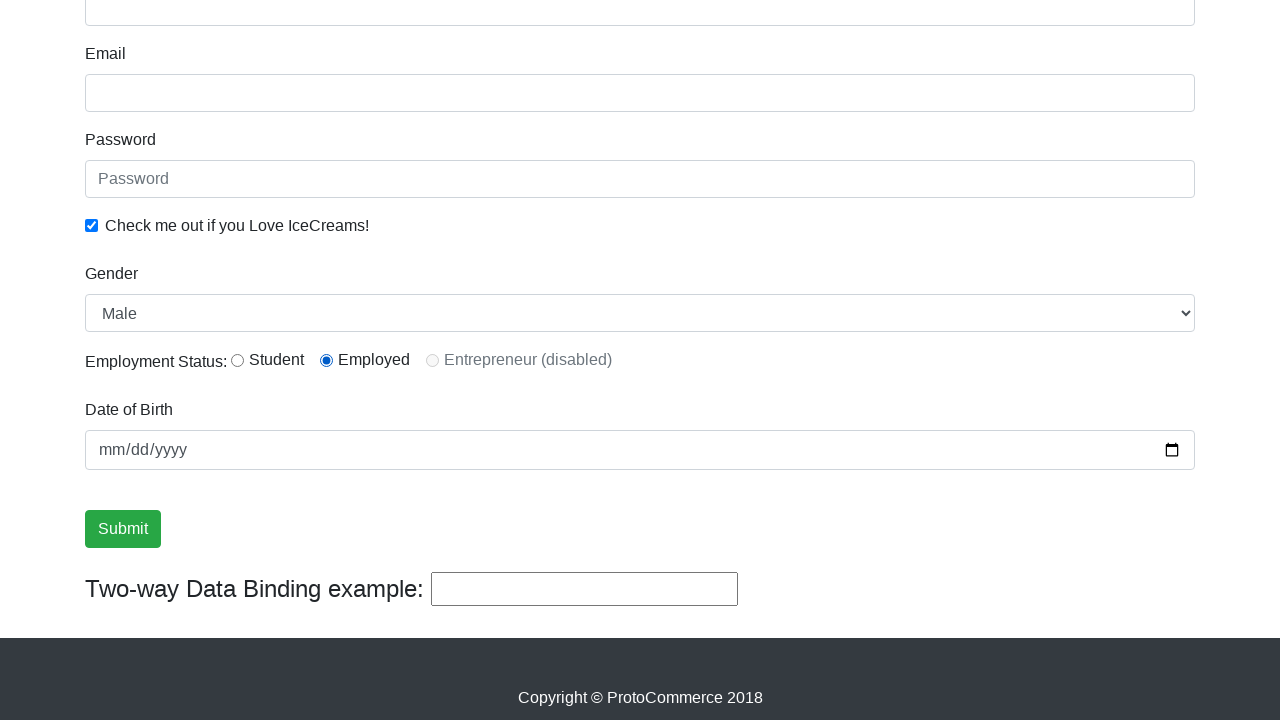

Selected 'Male' from Gender dropdown on internal:label="Gender"i
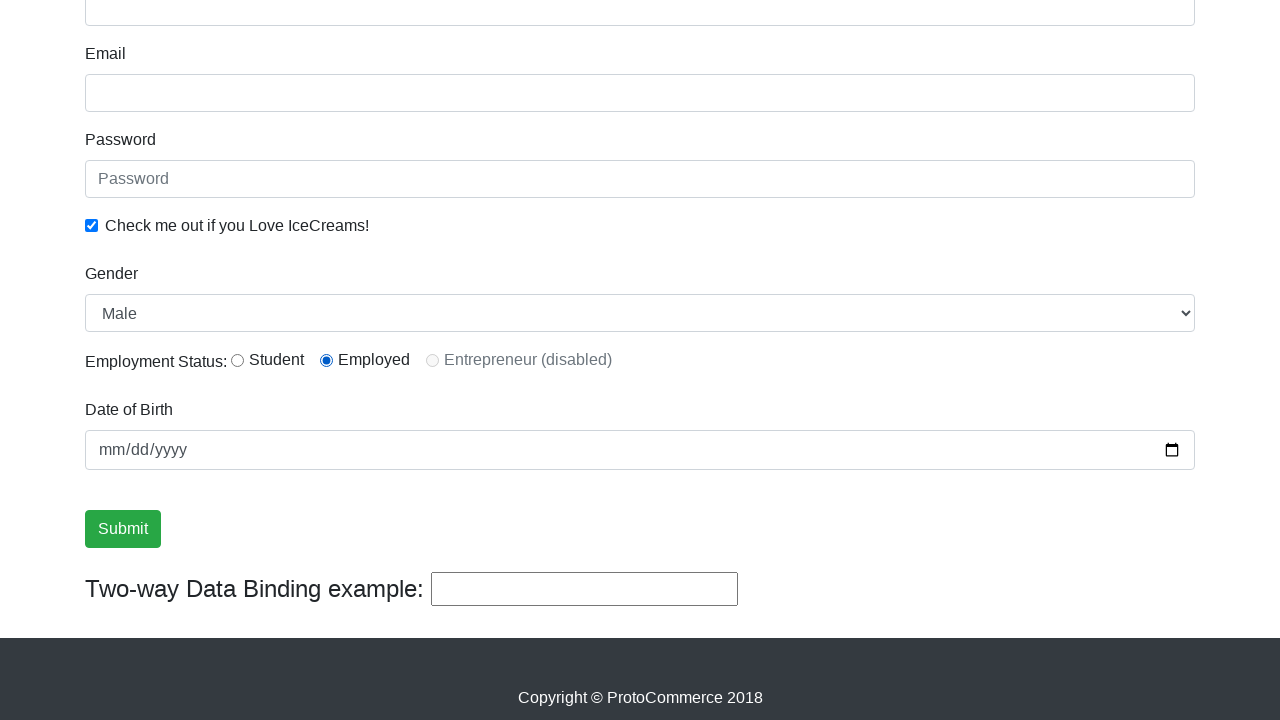

Filled password field with 'abc123' on internal:attr=[placeholder="Password"i]
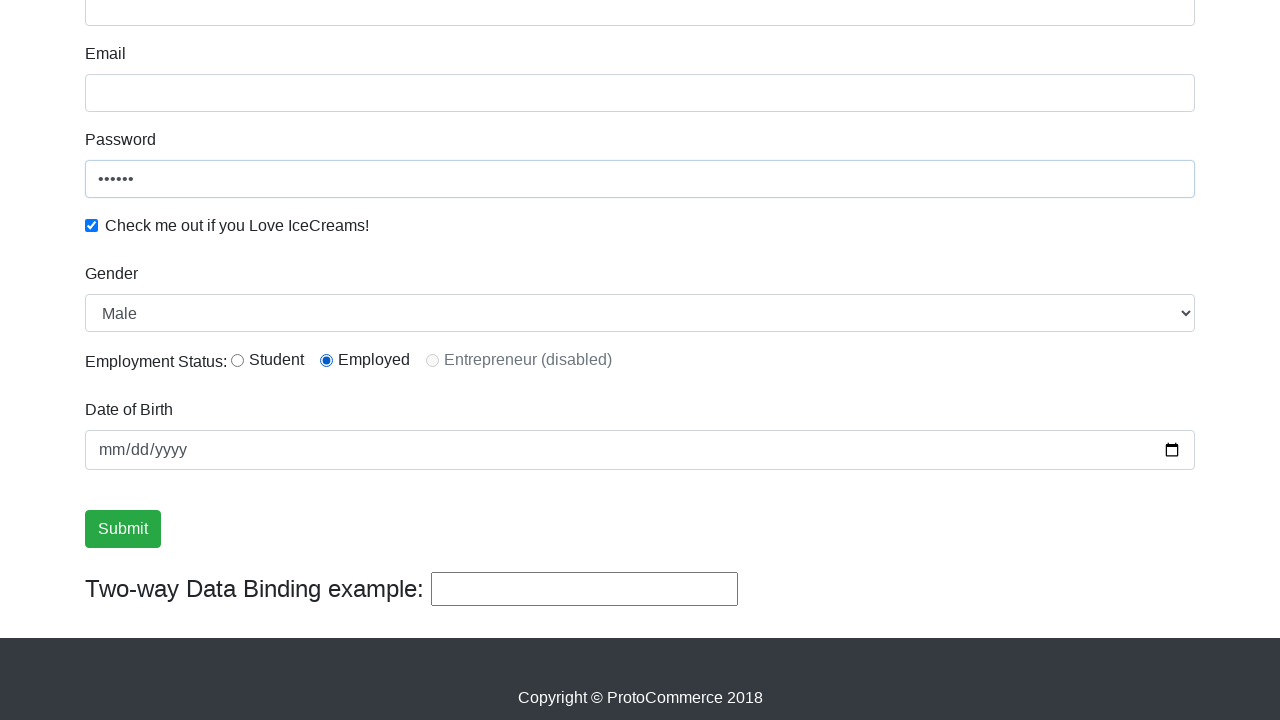

Clicked Submit button at (123, 529) on internal:role=button[name="Submit"i]
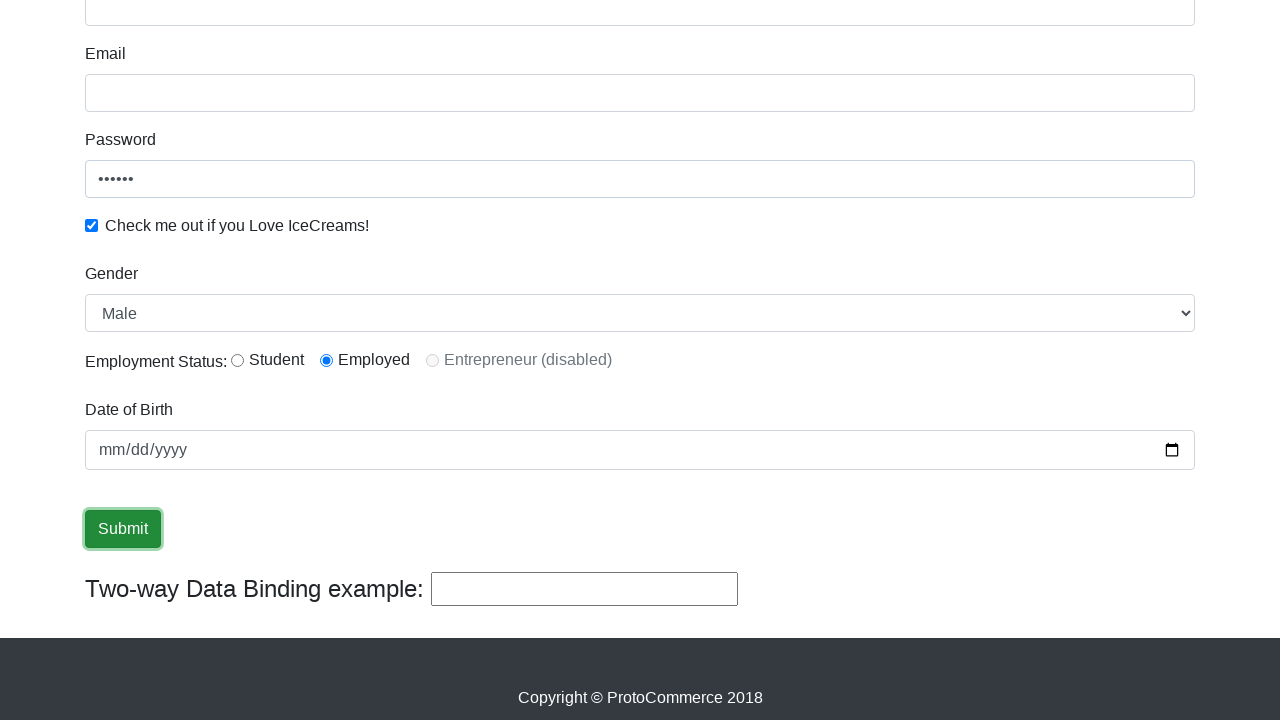

Verified success message is visible
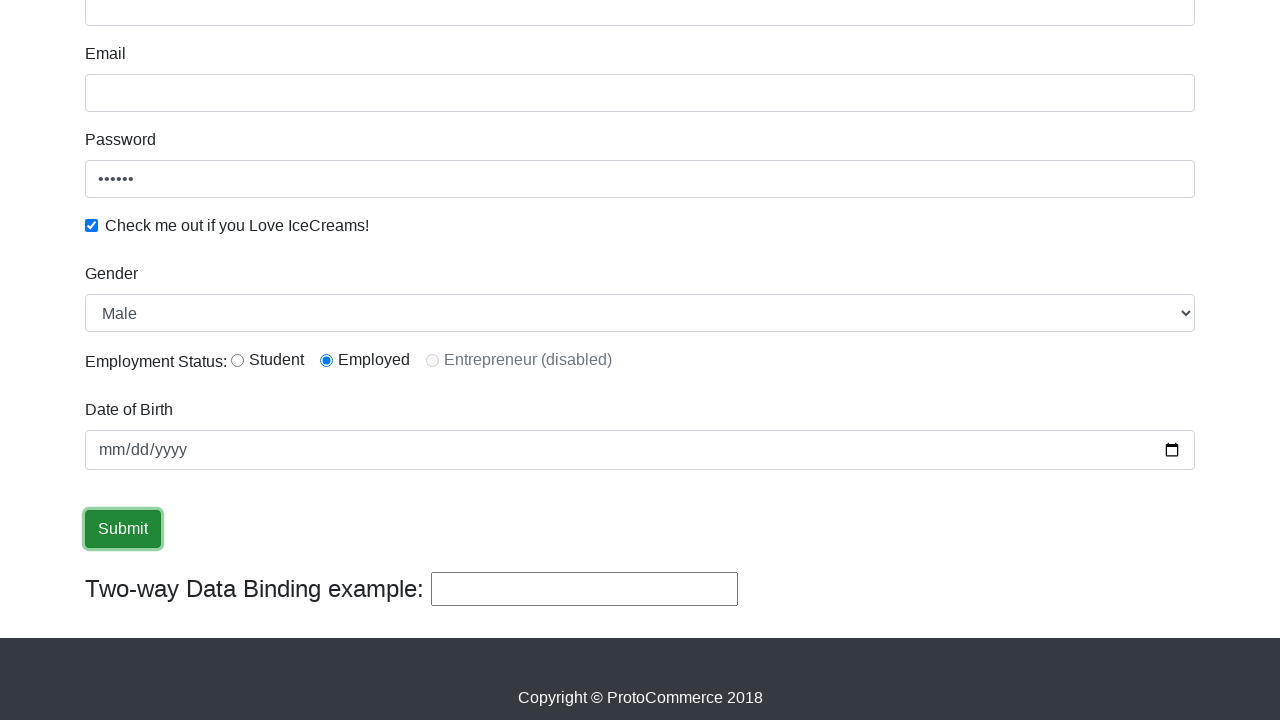

Clicked on Shop link at (349, 28) on internal:role=link[name="Shop"i]
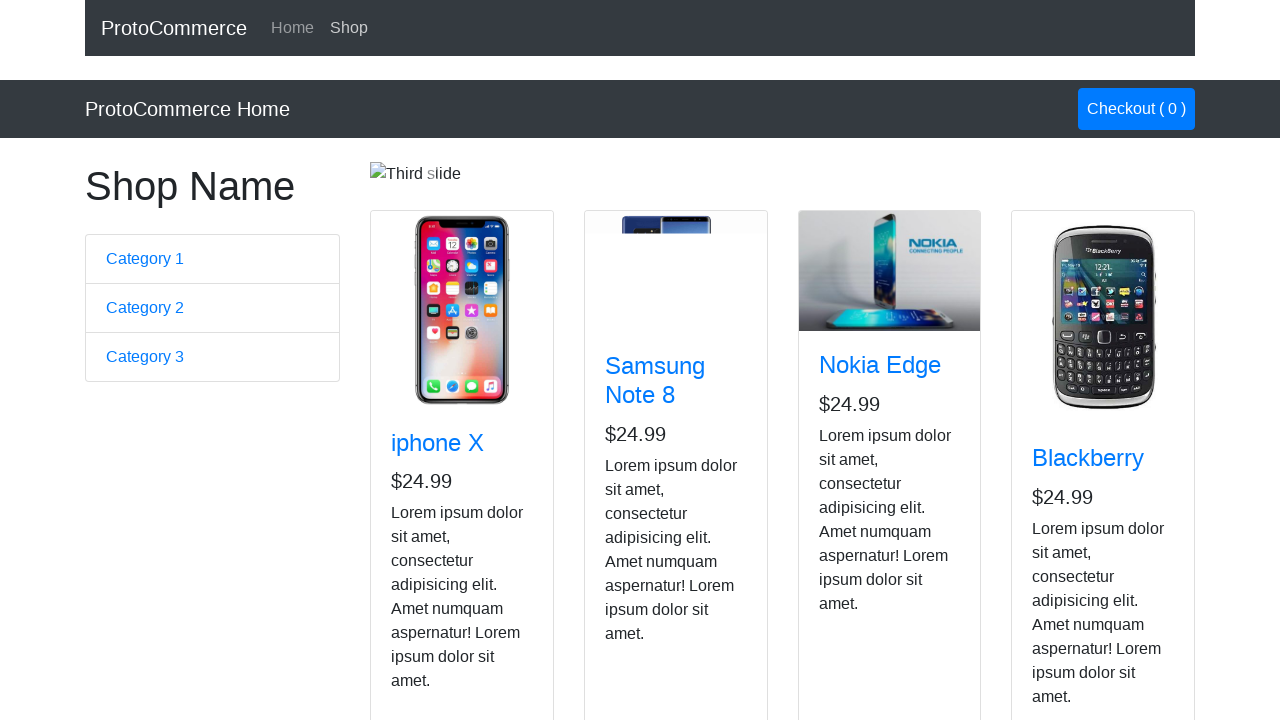

Clicked Add button for Nokia Edge product at (854, 528) on app-card >> internal:has-text="Nokia Edge"i >> internal:role=button
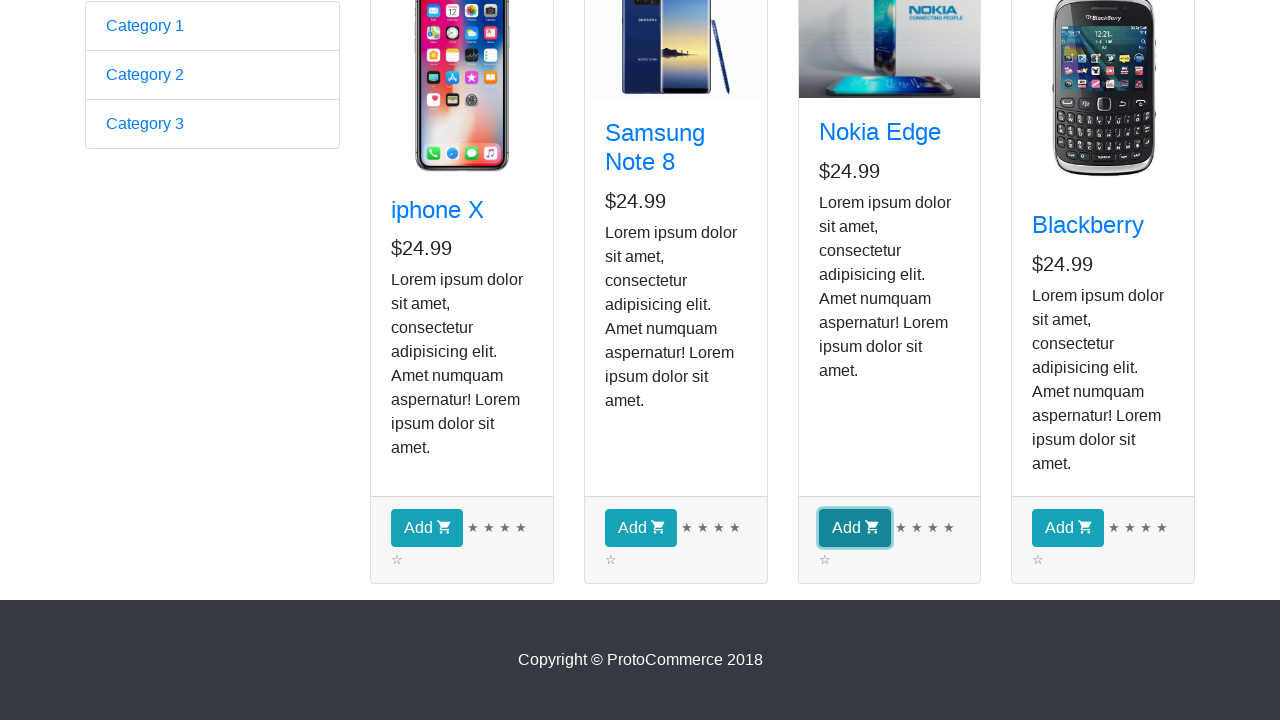

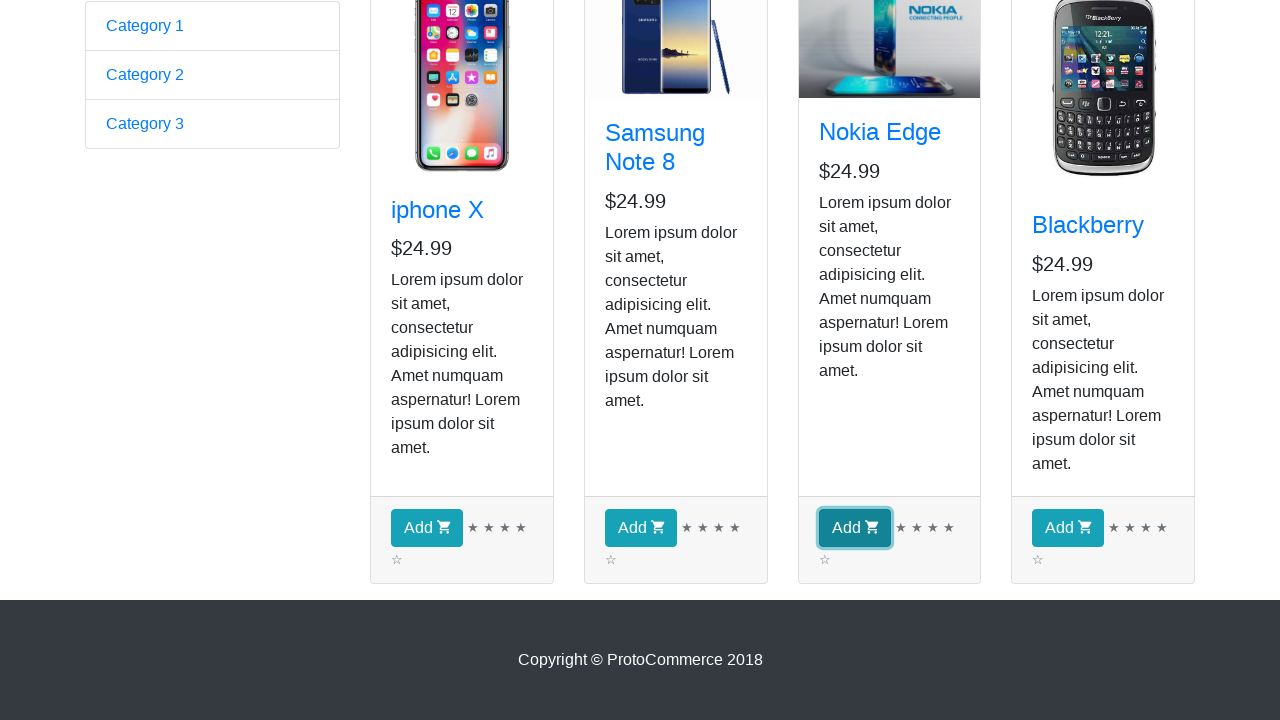